Tests text input functionality by entering a new button name and verifying the button text changes

Starting URL: http://uitestingplayground.com/textinput

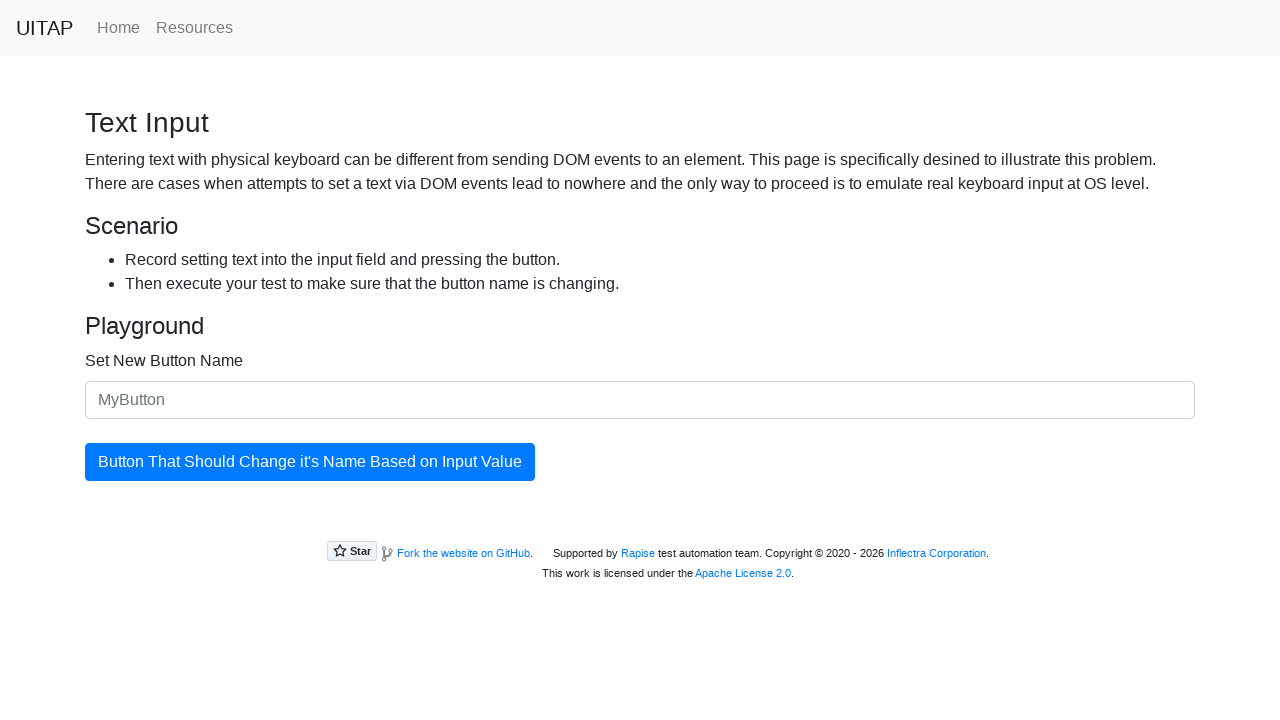

Retrieved initial button text
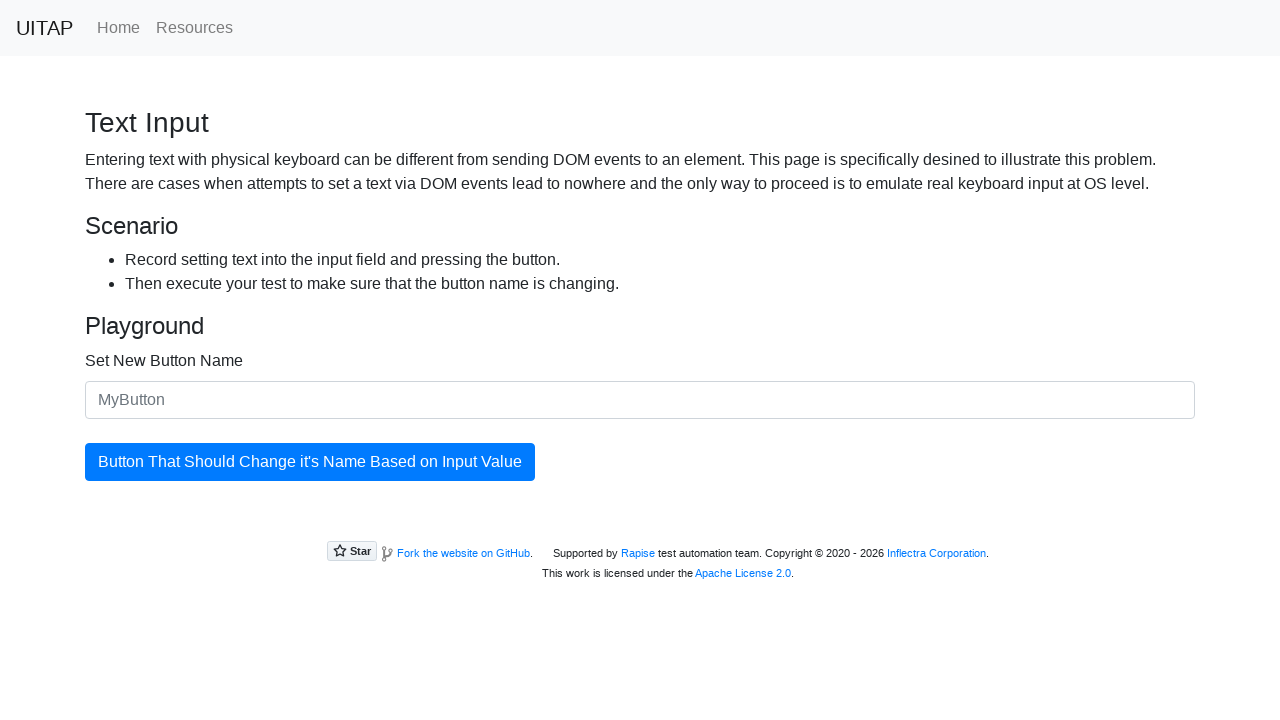

Filled text input field with 'MyNewButtonName' on #newButtonName
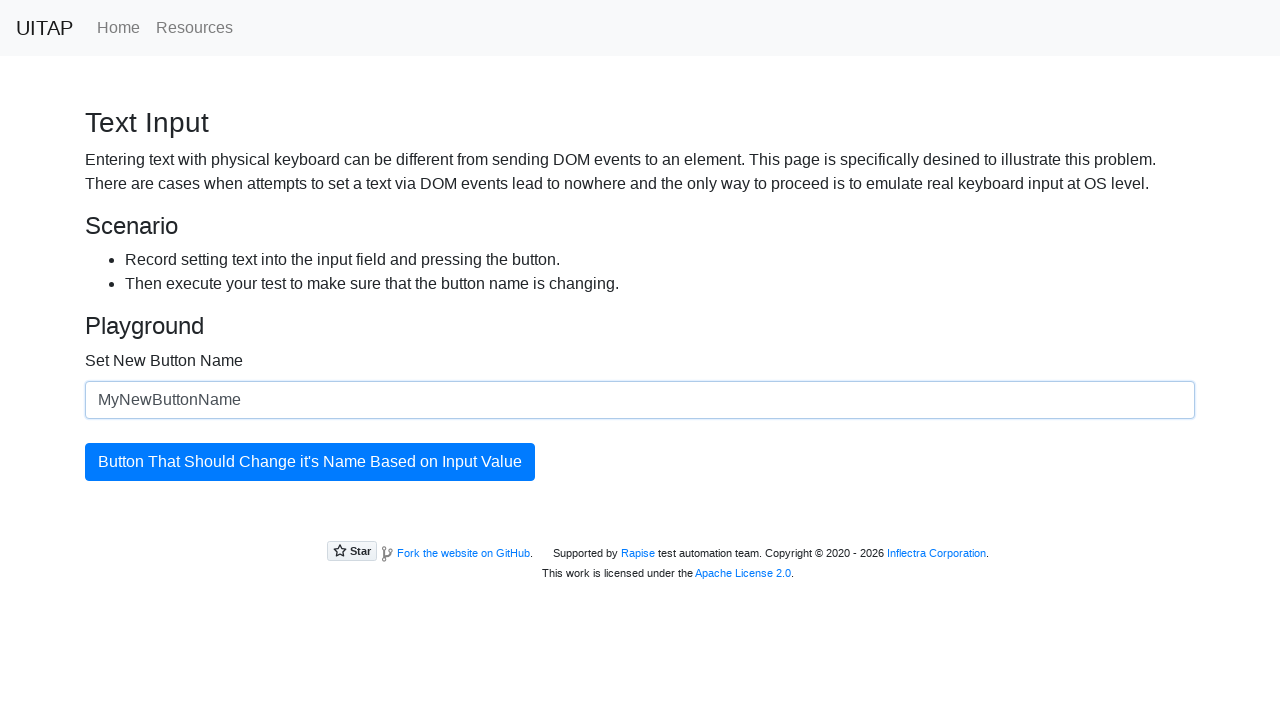

Clicked the button to update its name at (310, 462) on #updatingButton
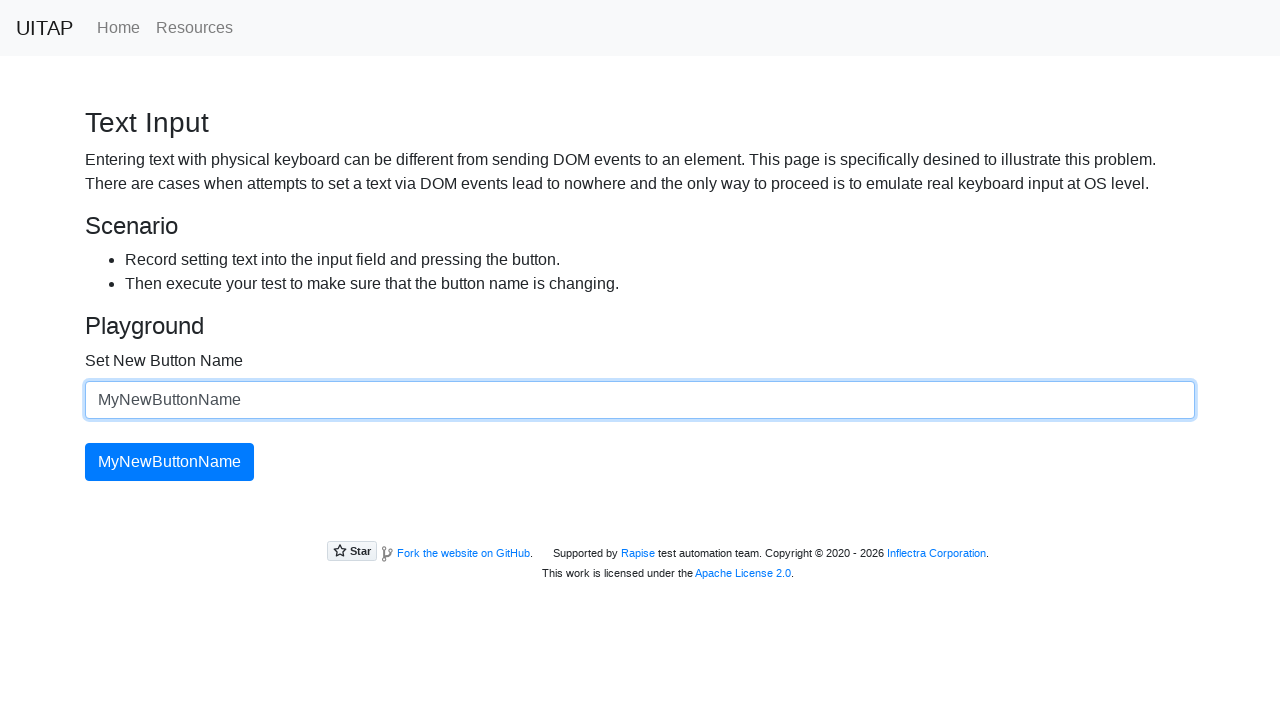

Retrieved updated button text
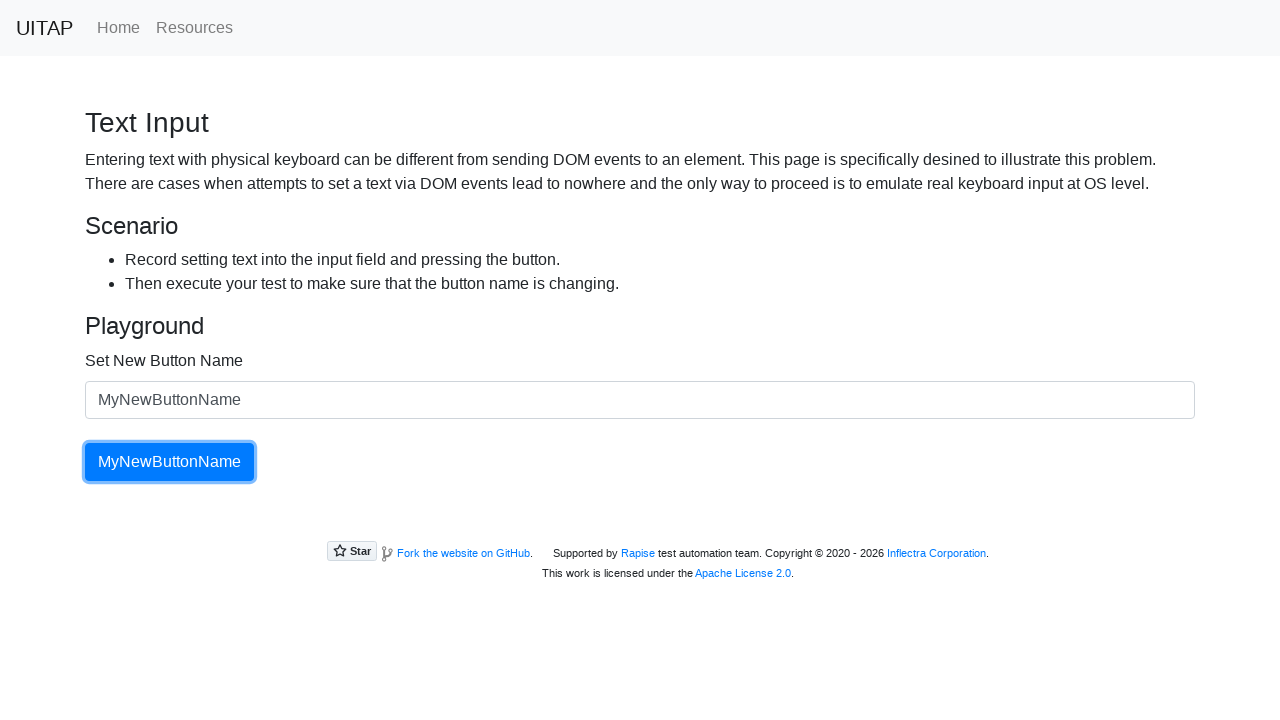

Verified button text changed to 'MyNewButtonName'
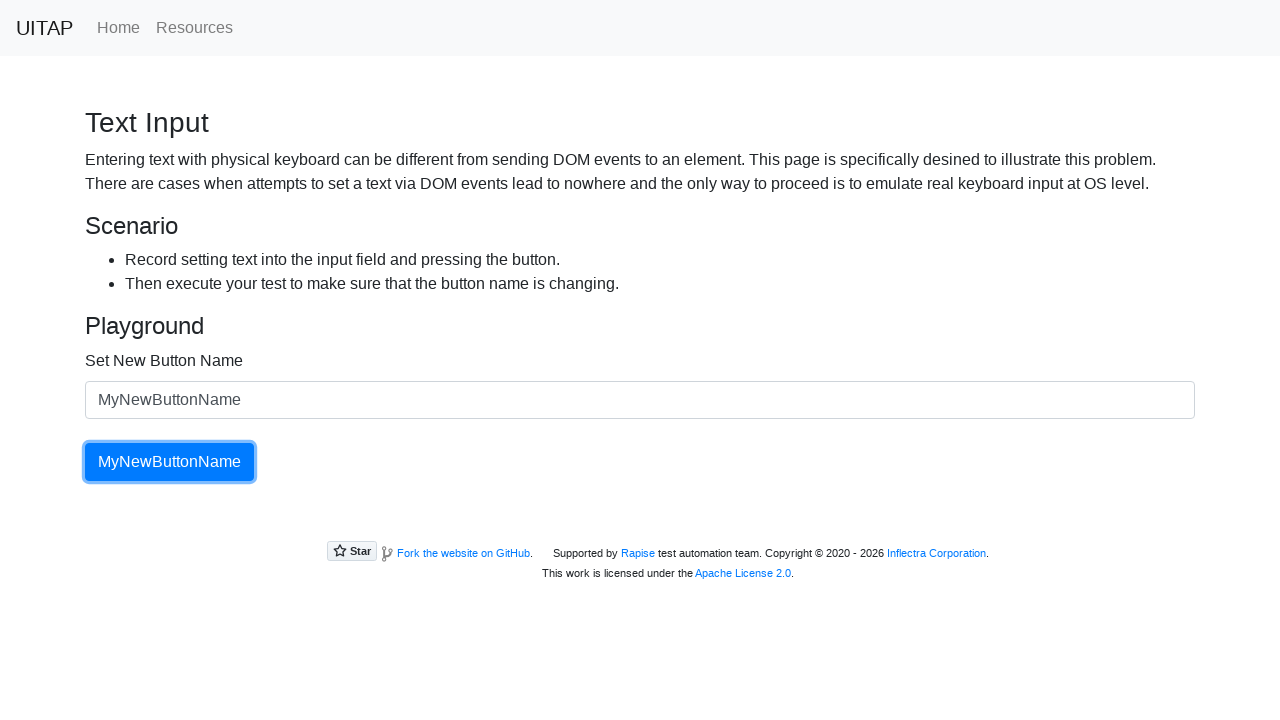

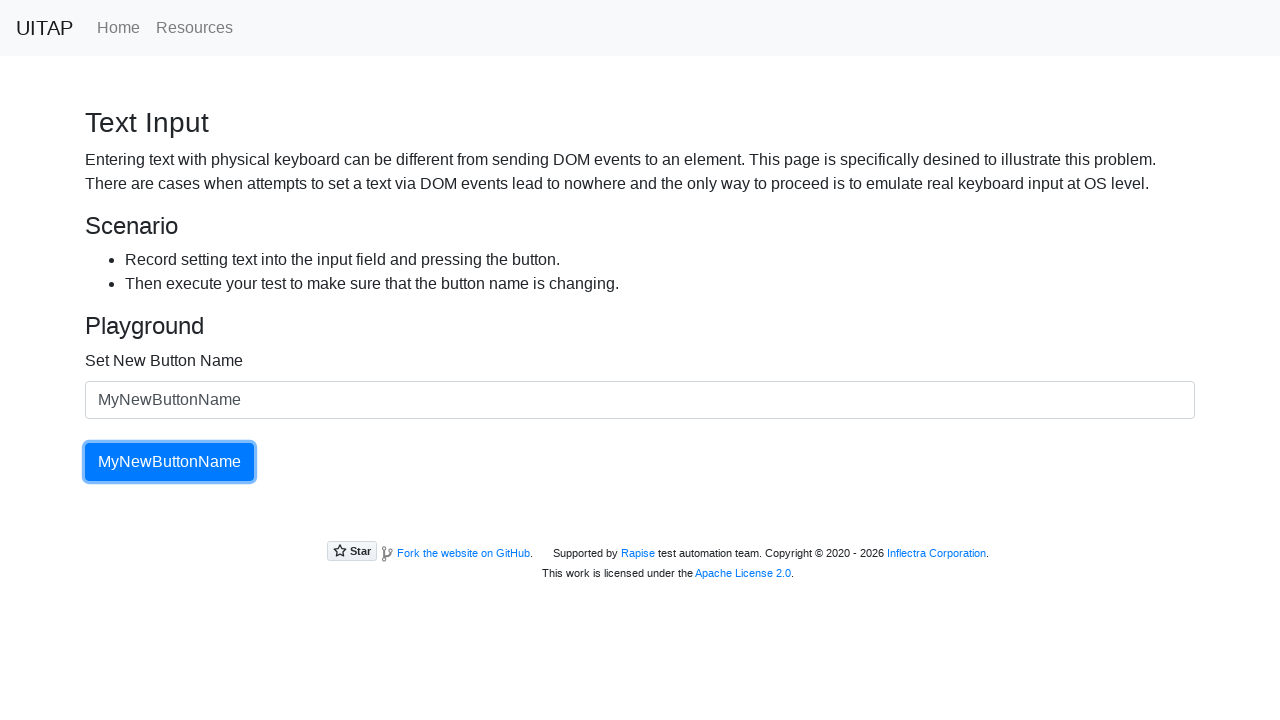